Verifies the page title matches expected value and checks if the main logo element is displayed on the Lamoda men's homepage

Starting URL: https://www.lamoda.by/men-home

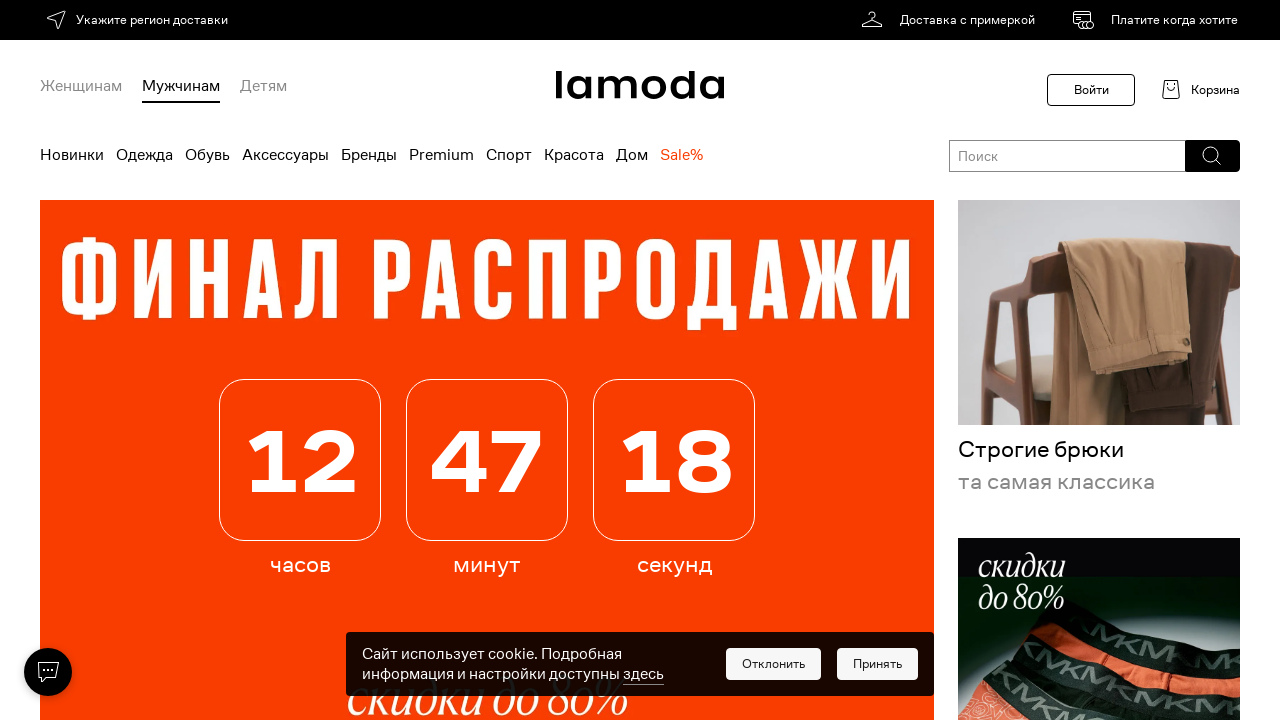

Navigated to Lamoda men's homepage
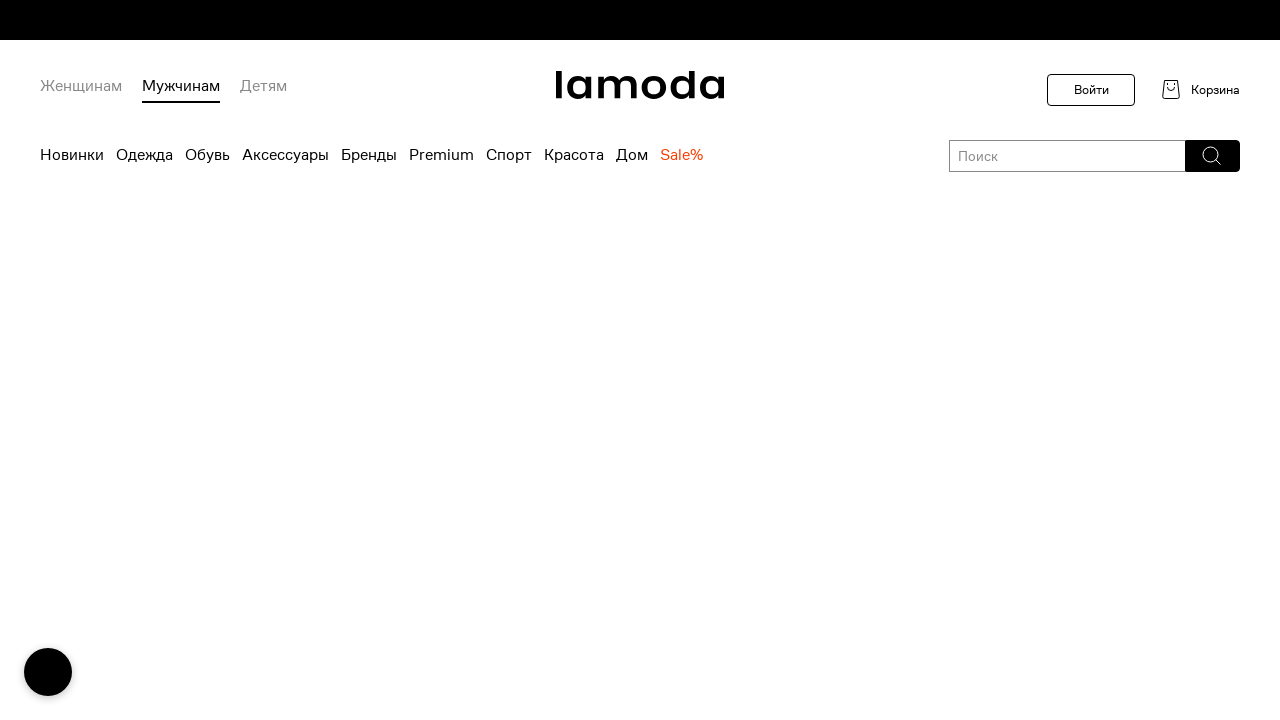

Retrieved page title: 'Купить мужскую одежду и обувь в интернет магазине Lamoda.by'
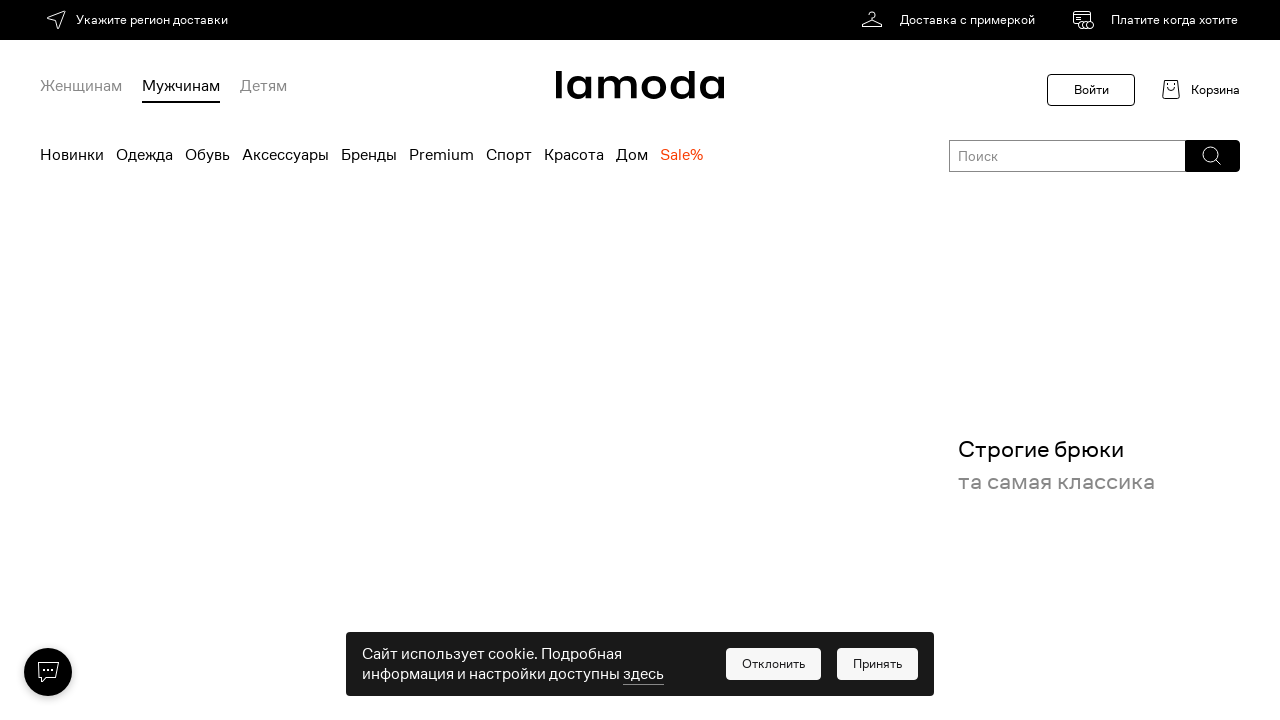

Page title assertion passed - title matches expected value
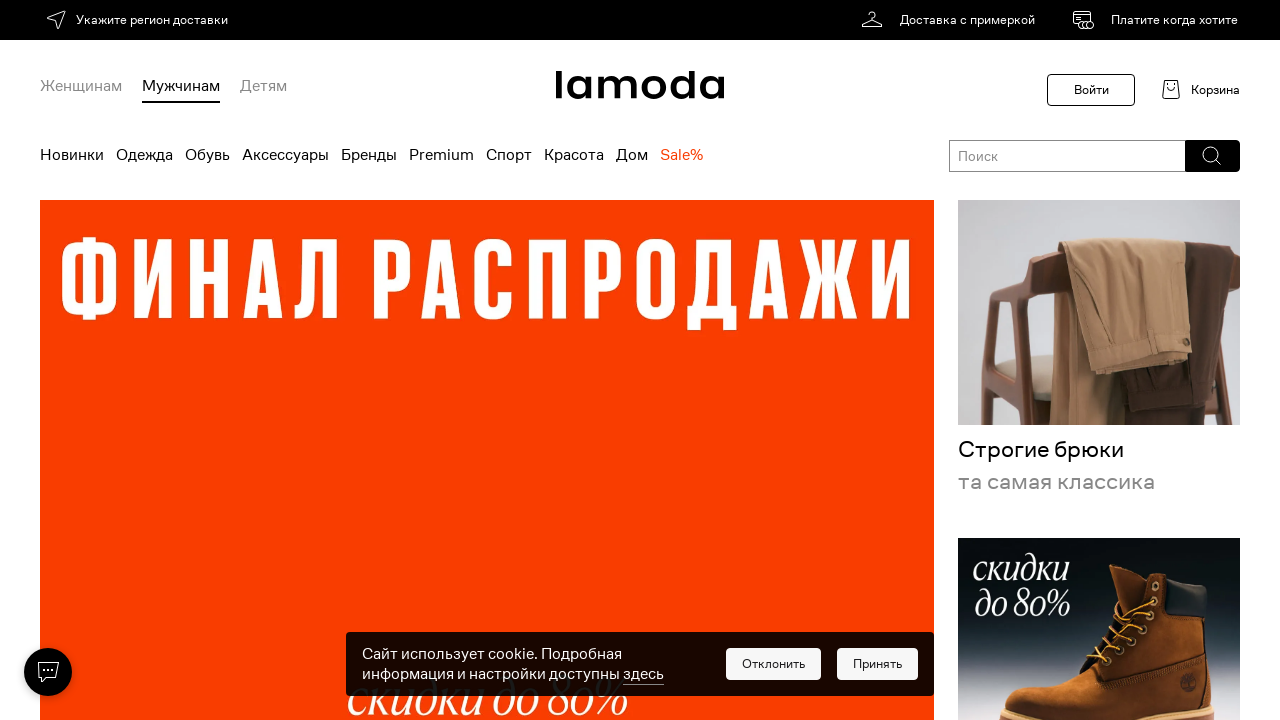

Main logo element found and displayed on the page
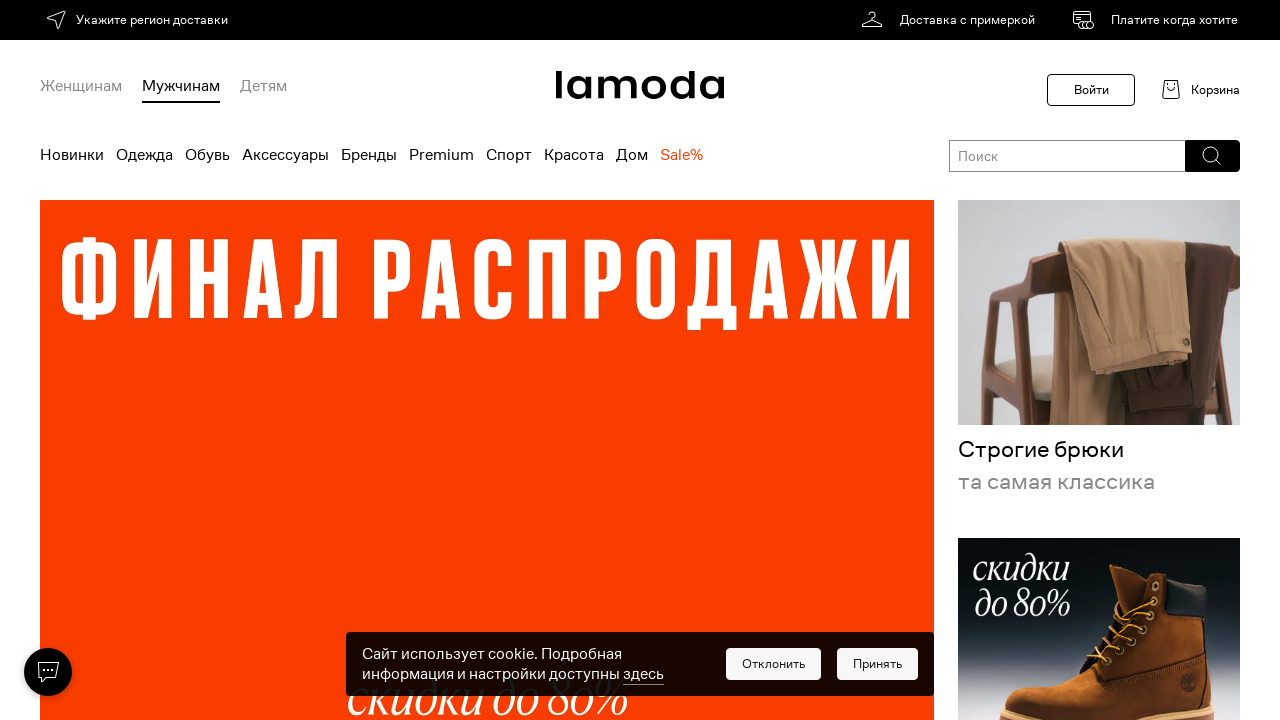

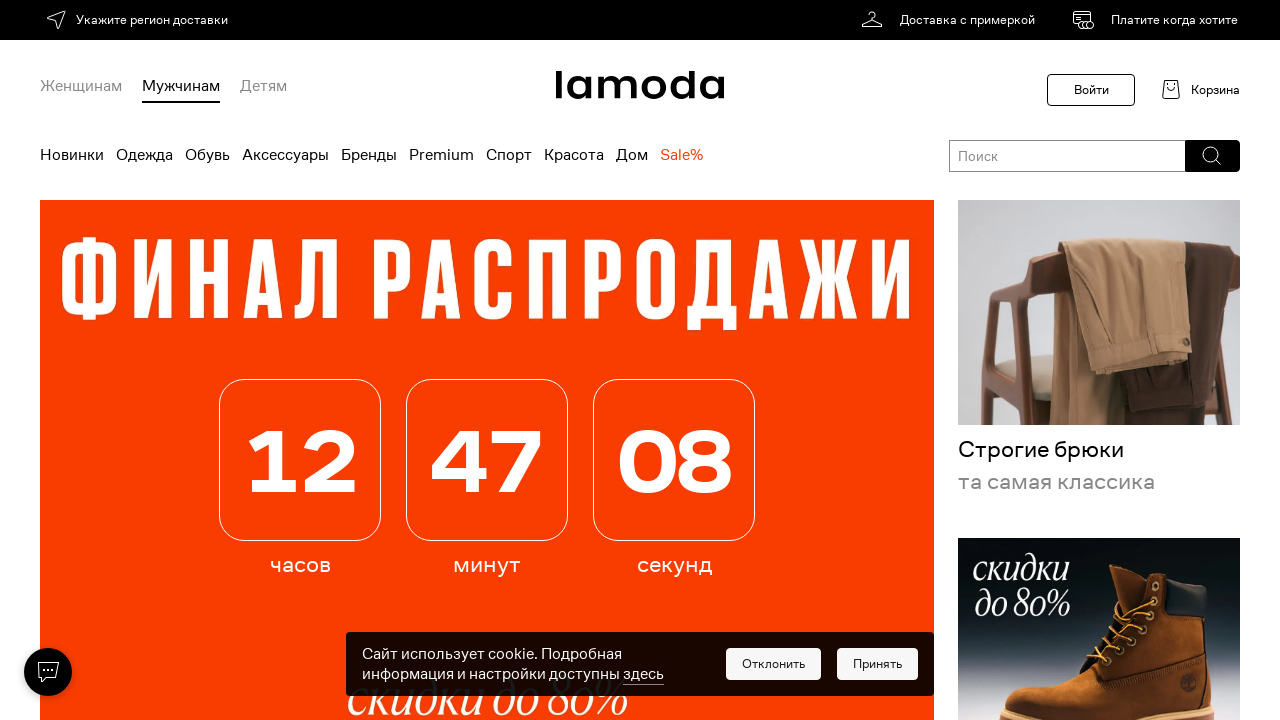